Tests double-click functionality on a button element and verifies the action was performed

Starting URL: https://demoqa.com/buttons

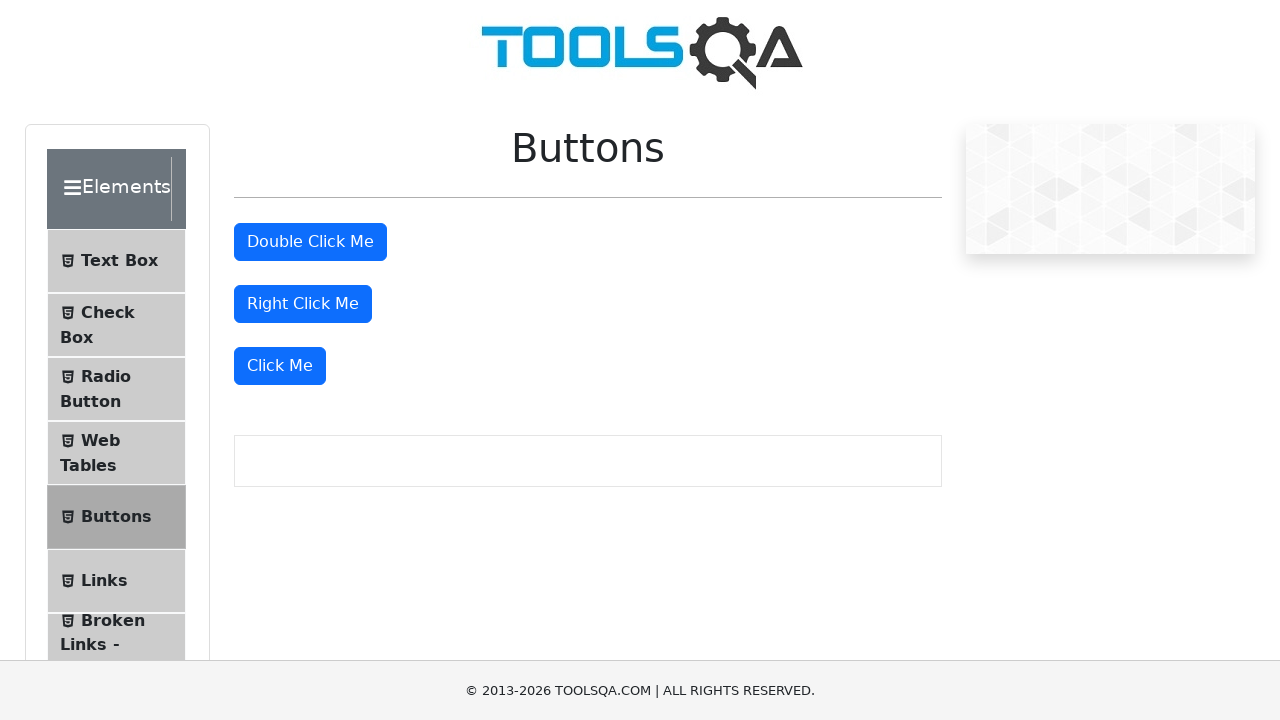

Double-clicked the button element with ID 'doubleClickBtn' at (310, 242) on button#doubleClickBtn
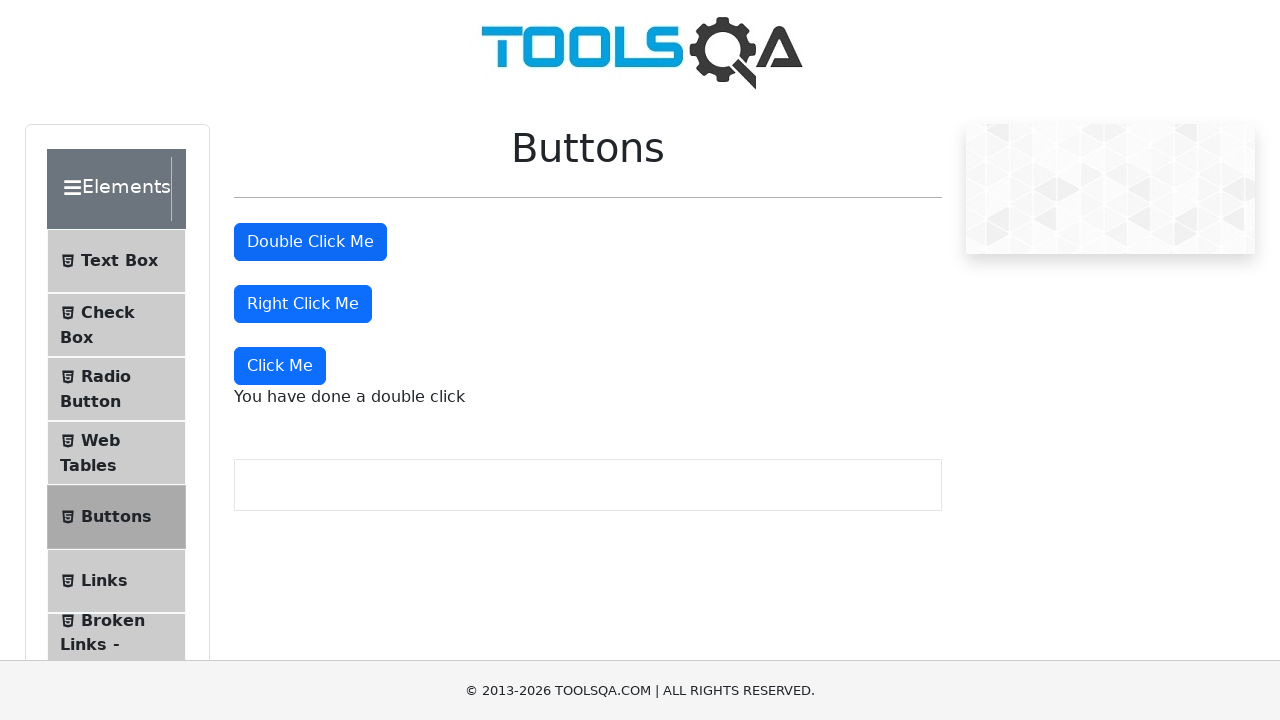

Double-click confirmation message appeared with ID 'doubleClickMessage'
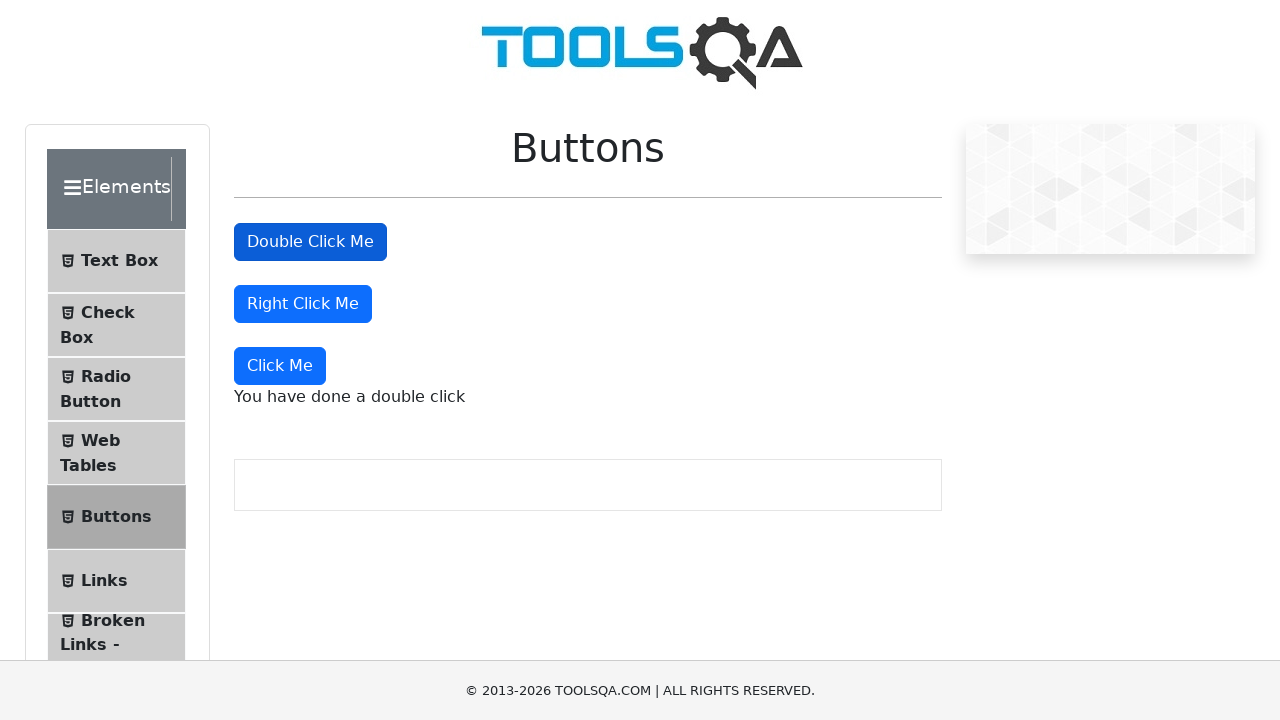

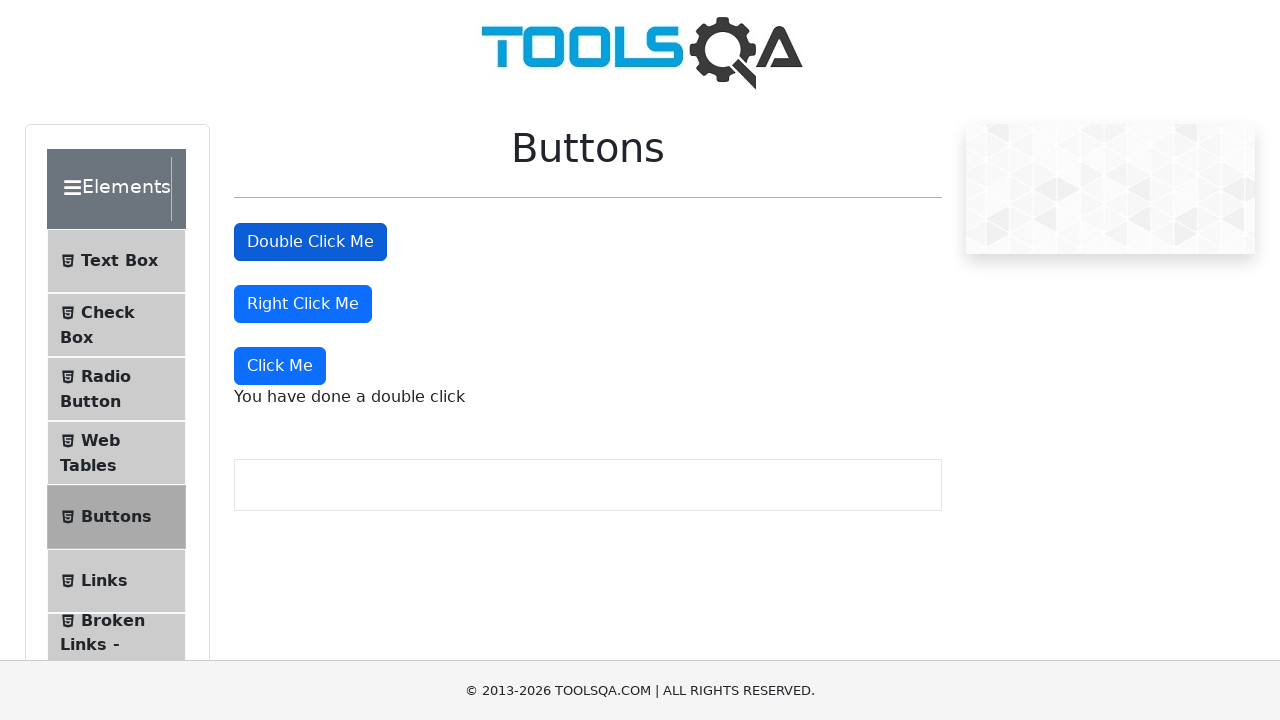